Clicks the login link from the homepage and verifies navigation to the login page

Starting URL: https://www.securite.jp

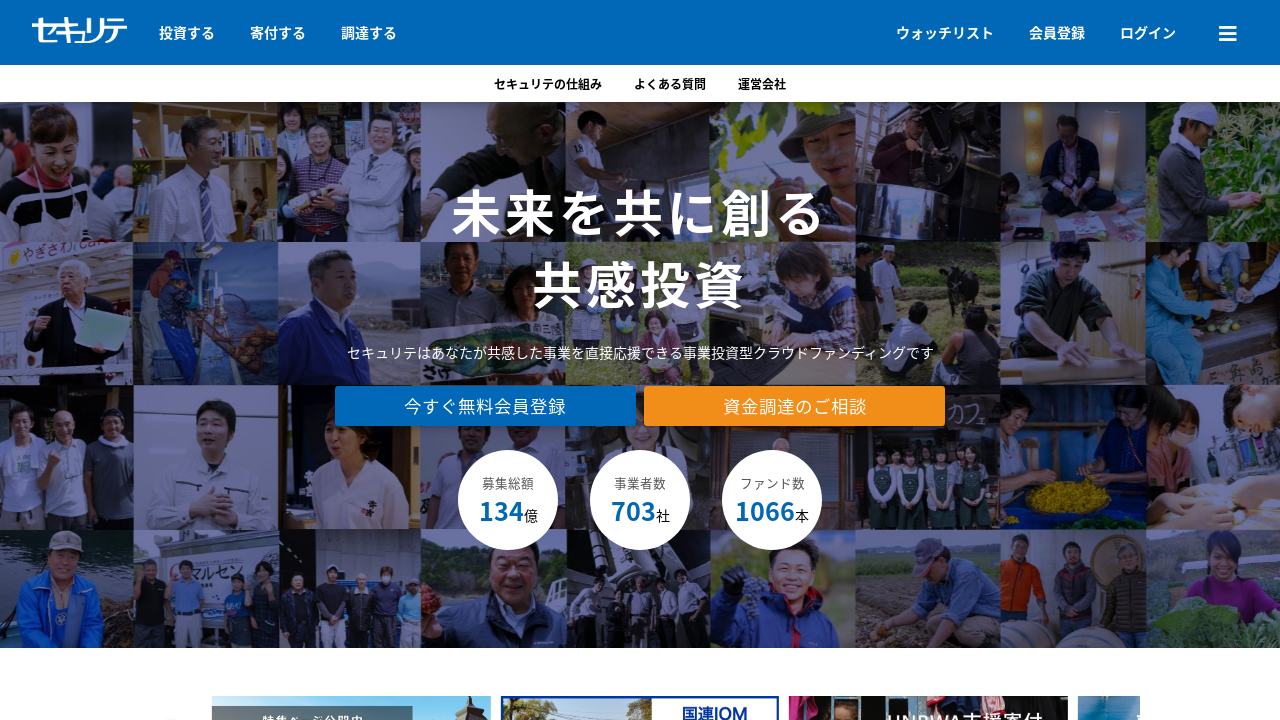

Clicked the login link at (1148, 32) on text=ログイン
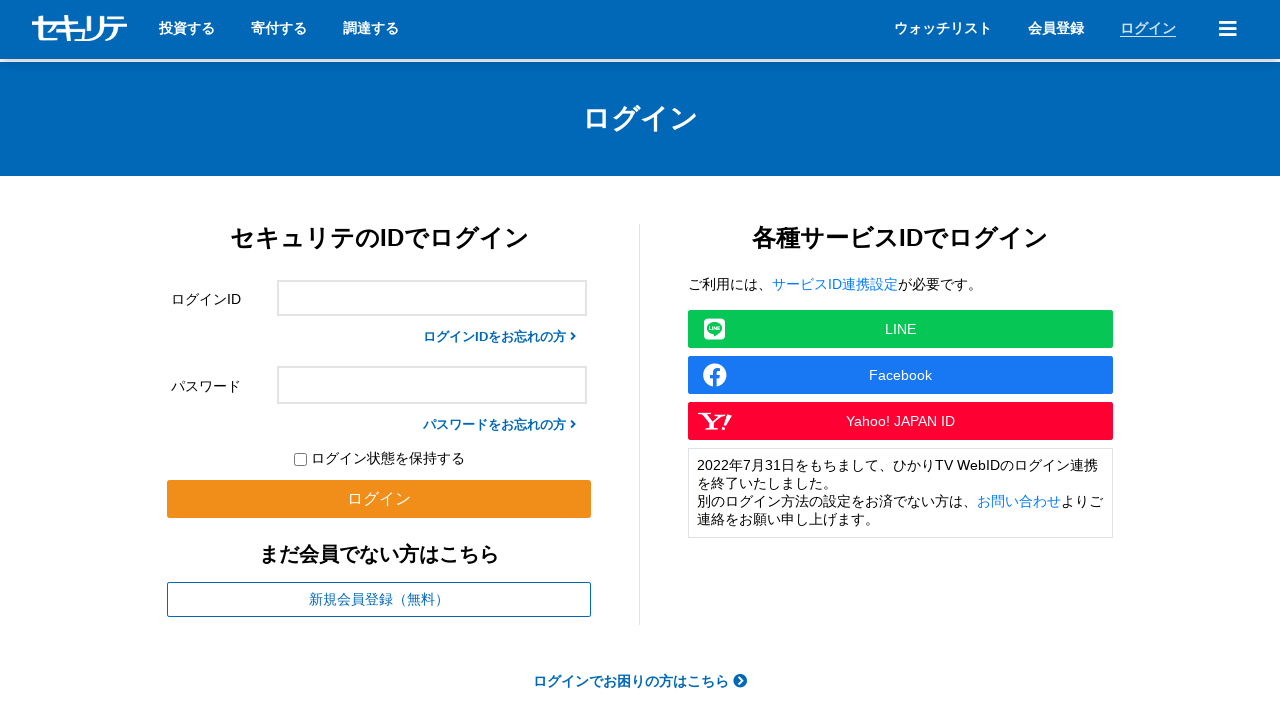

Login page loaded (domcontentloaded state reached)
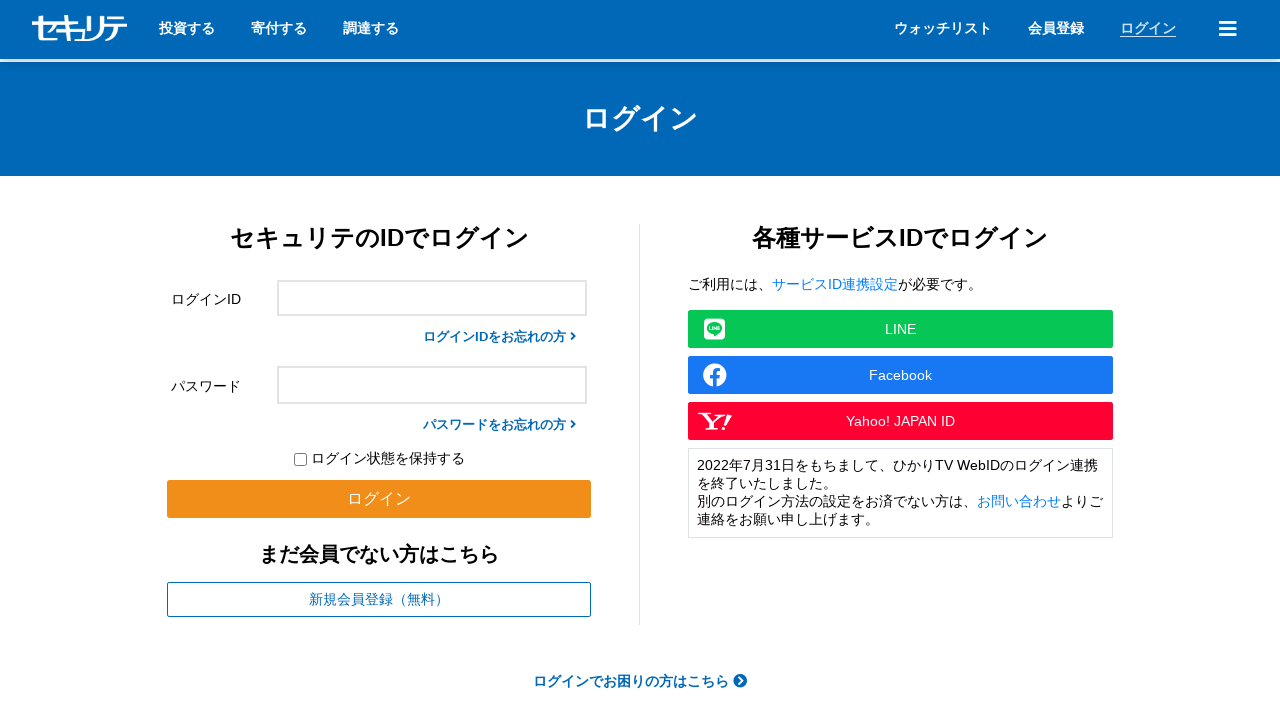

Verified page title contains 'ログイン'
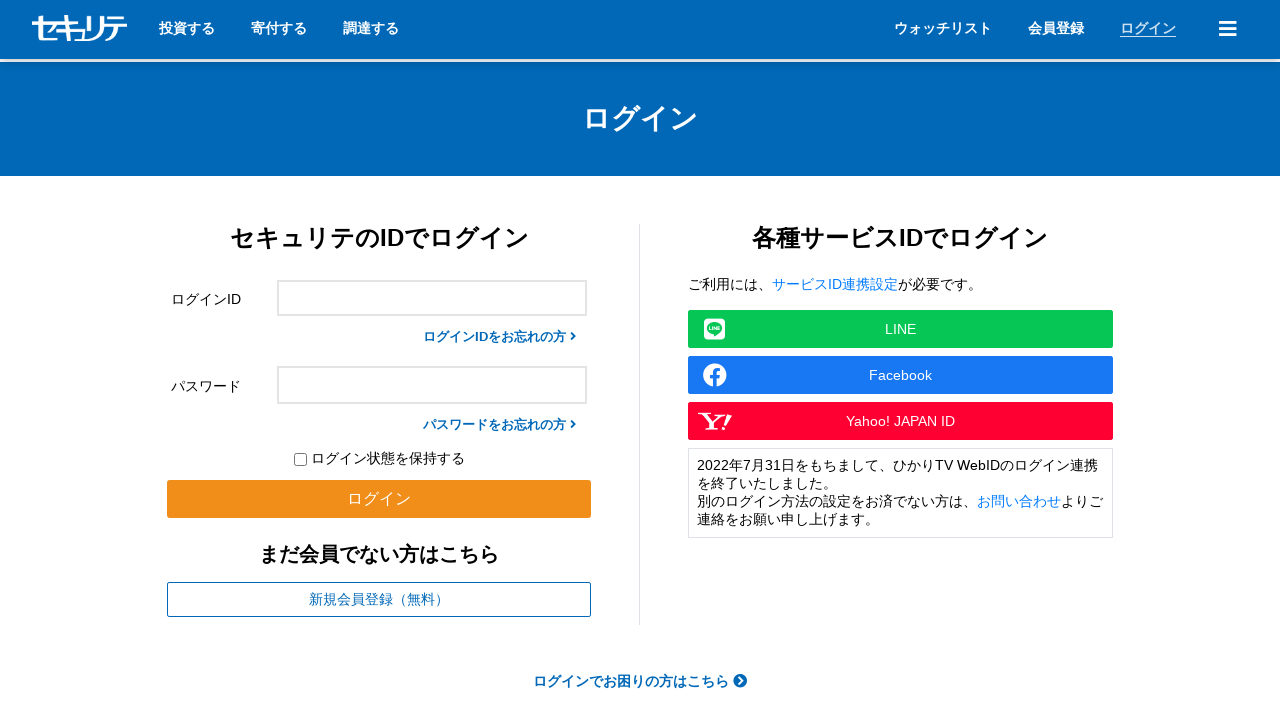

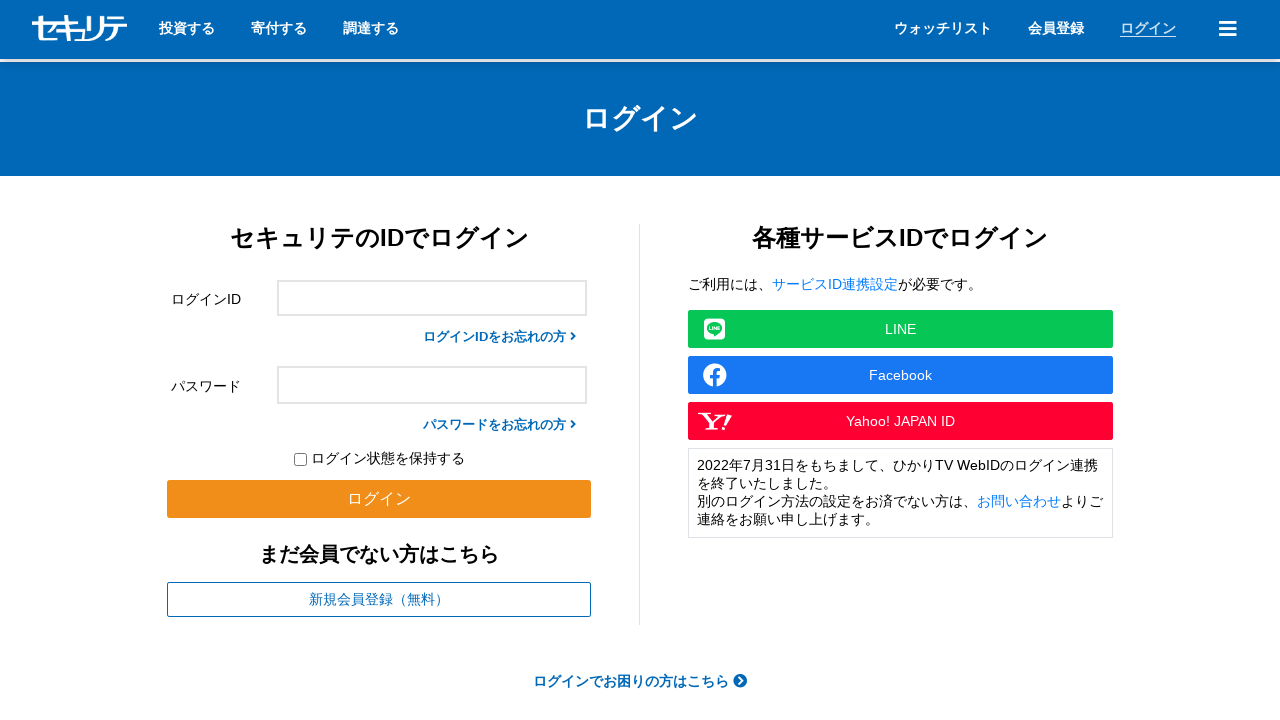